Tests JavaScript confirmation alert handling by clicking a button to trigger the alert, accepting it, and verifying the result message on the page.

Starting URL: http://the-internet.herokuapp.com/javascript_alerts

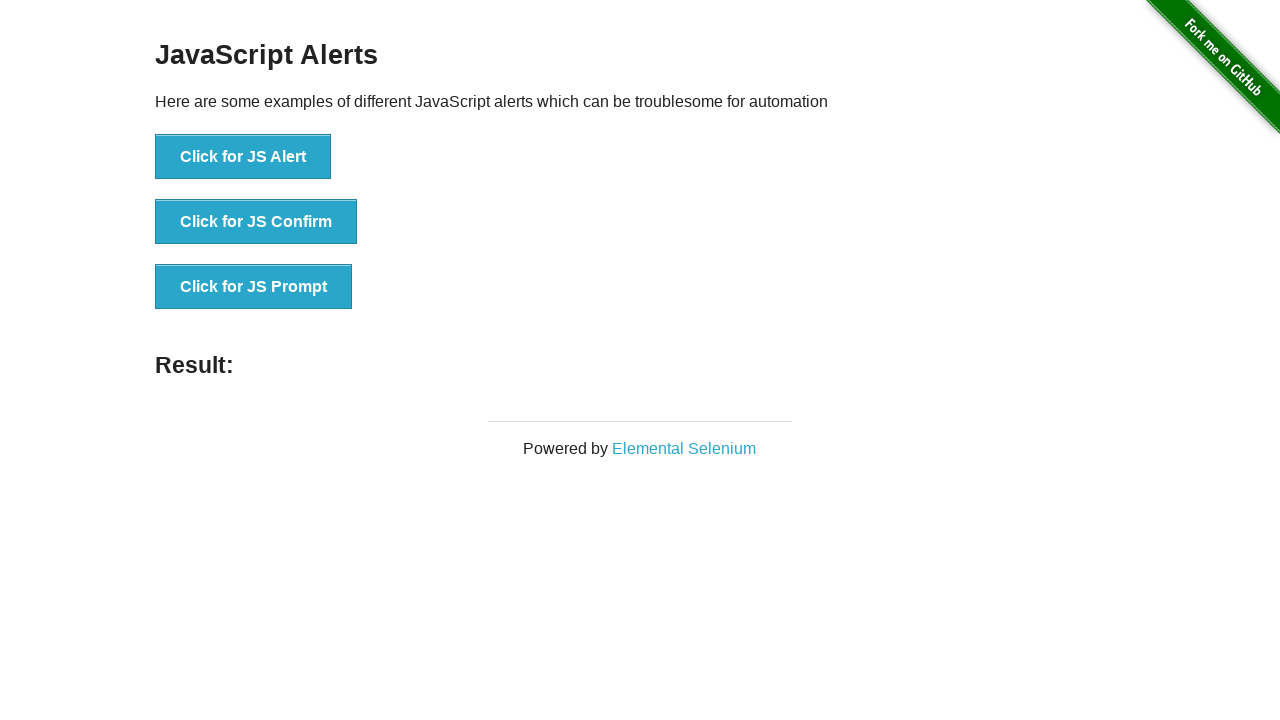

Clicked the second button to trigger JavaScript confirmation alert at (256, 222) on css=button >> nth=1
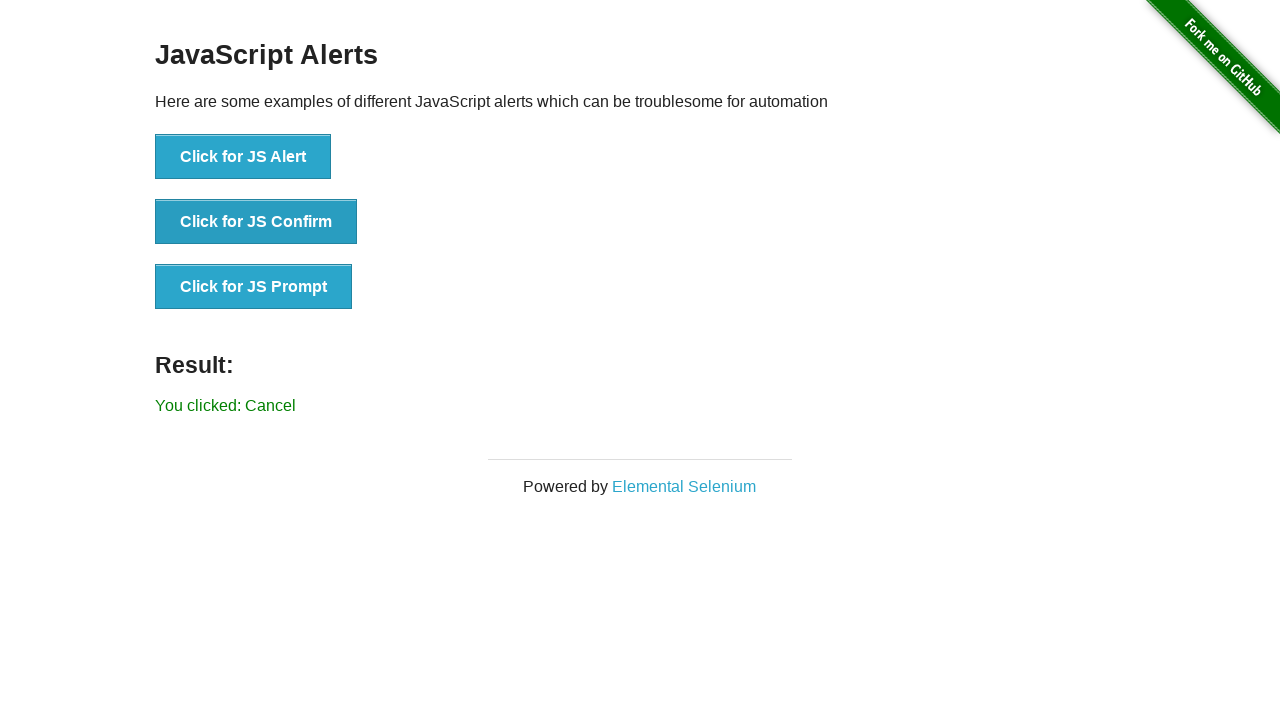

Set up dialog handler to accept confirmation alerts
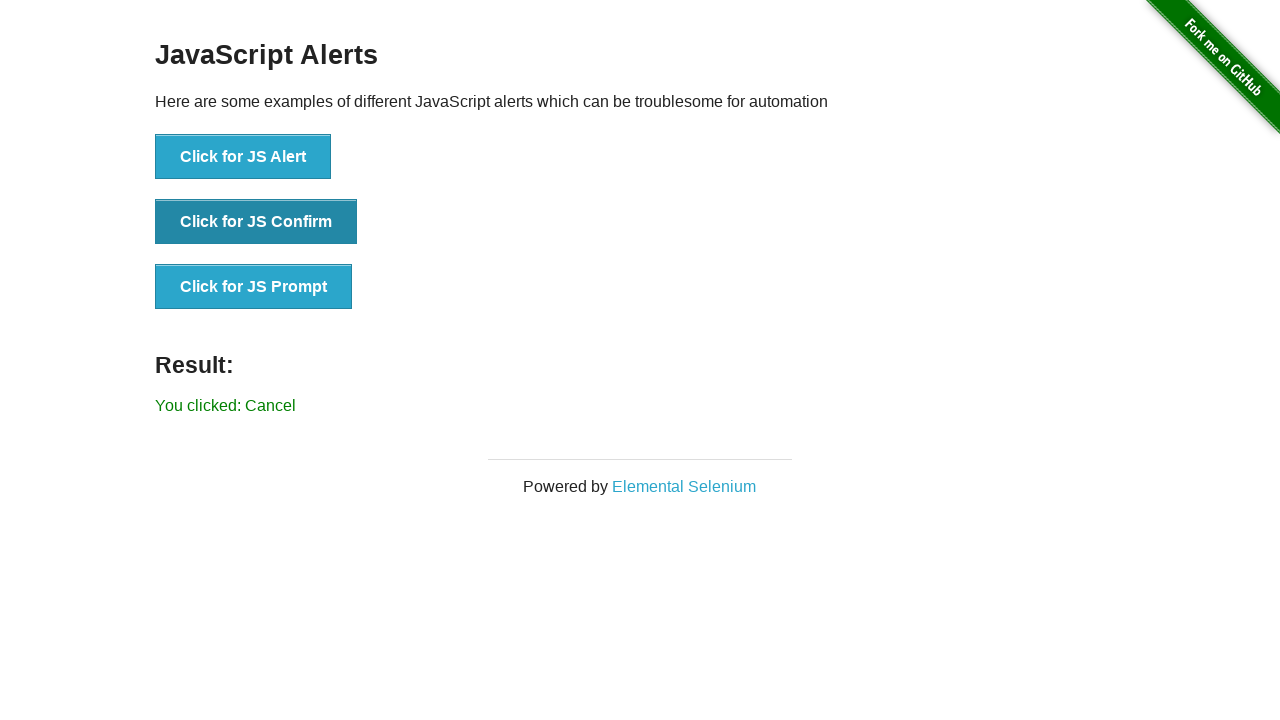

Set up one-time dialog handler for next alert
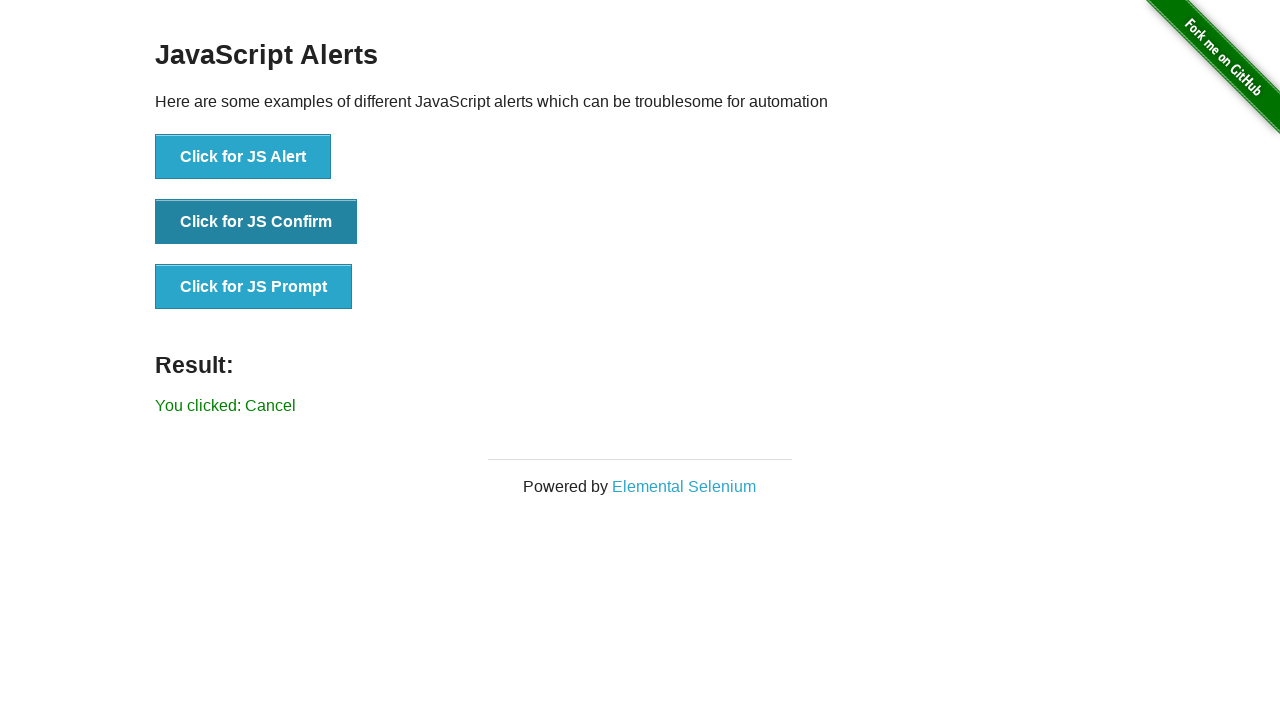

Clicked the second button again to trigger confirmation alert and accepted it at (256, 222) on css=button >> nth=1
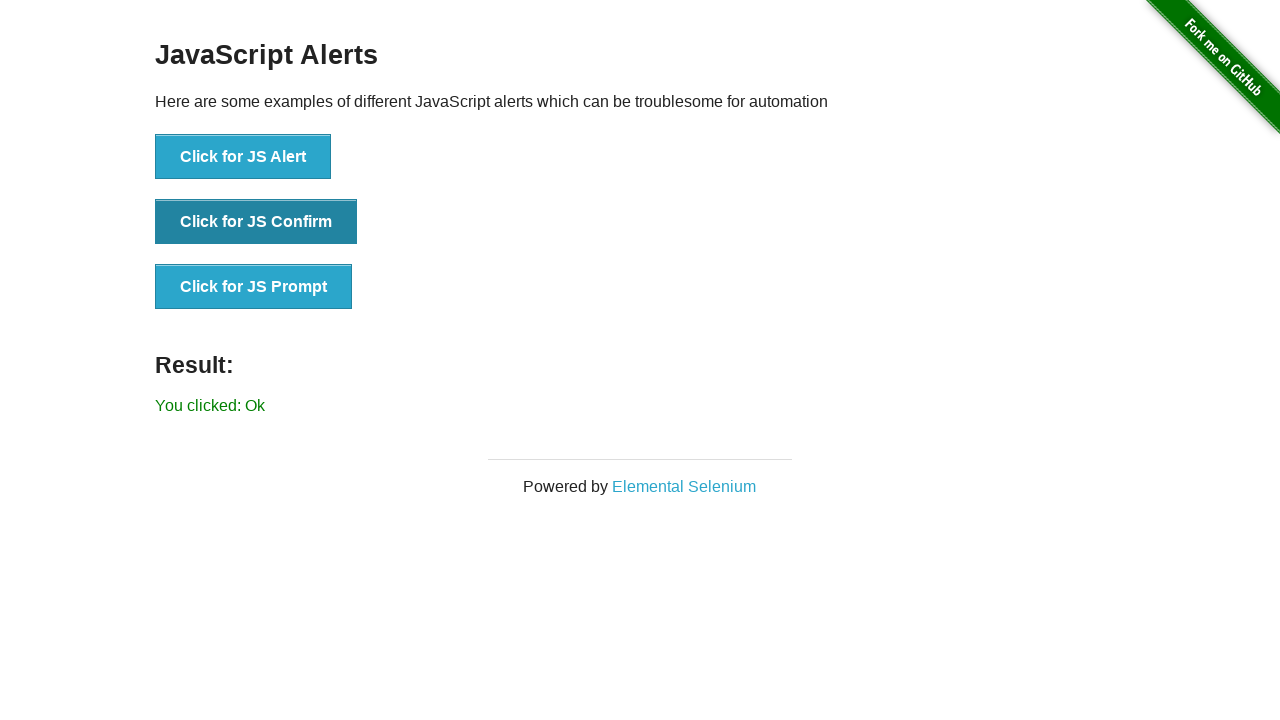

Waited for result message to appear
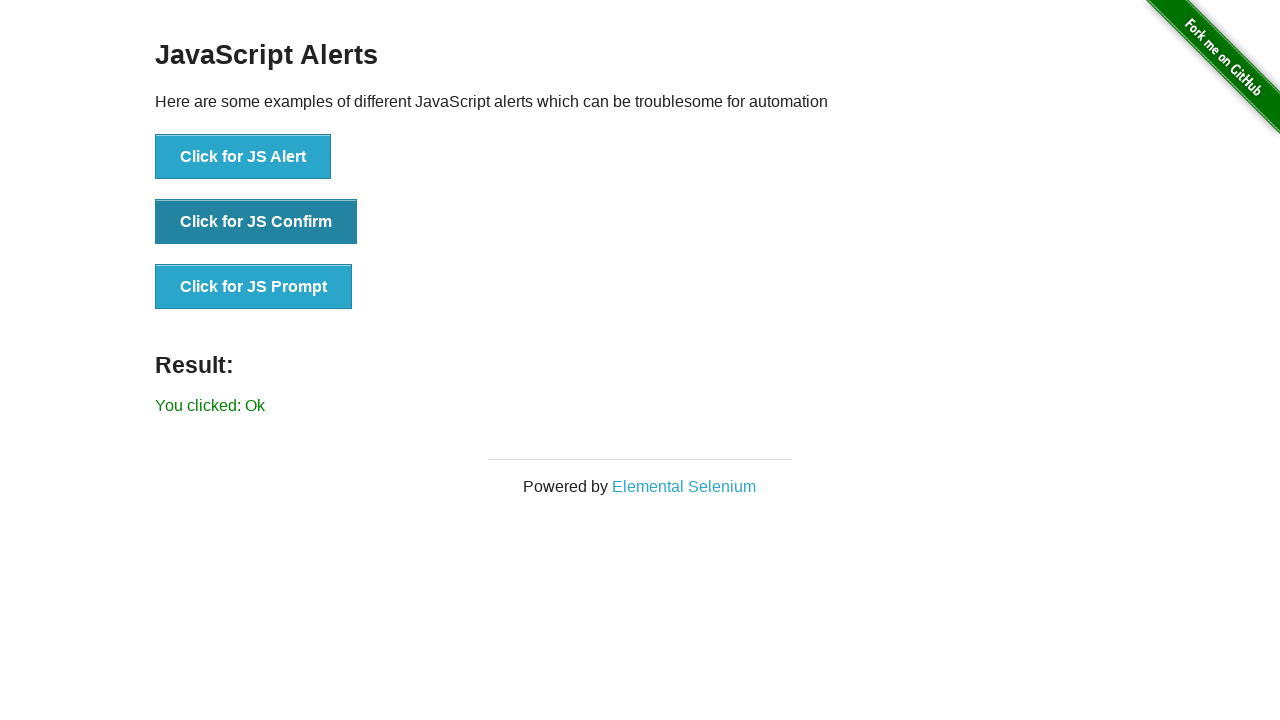

Retrieved result text: 'You clicked: Ok'
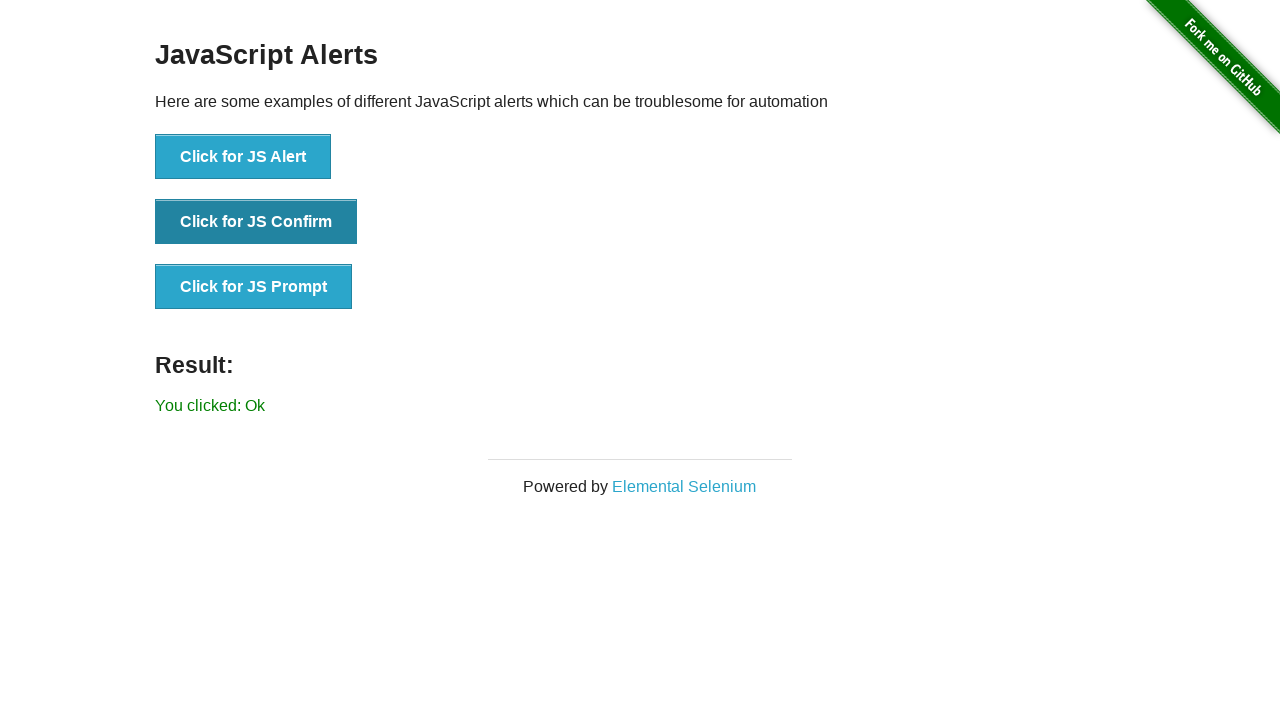

Verified that result text matches expected message 'You clicked: Ok'
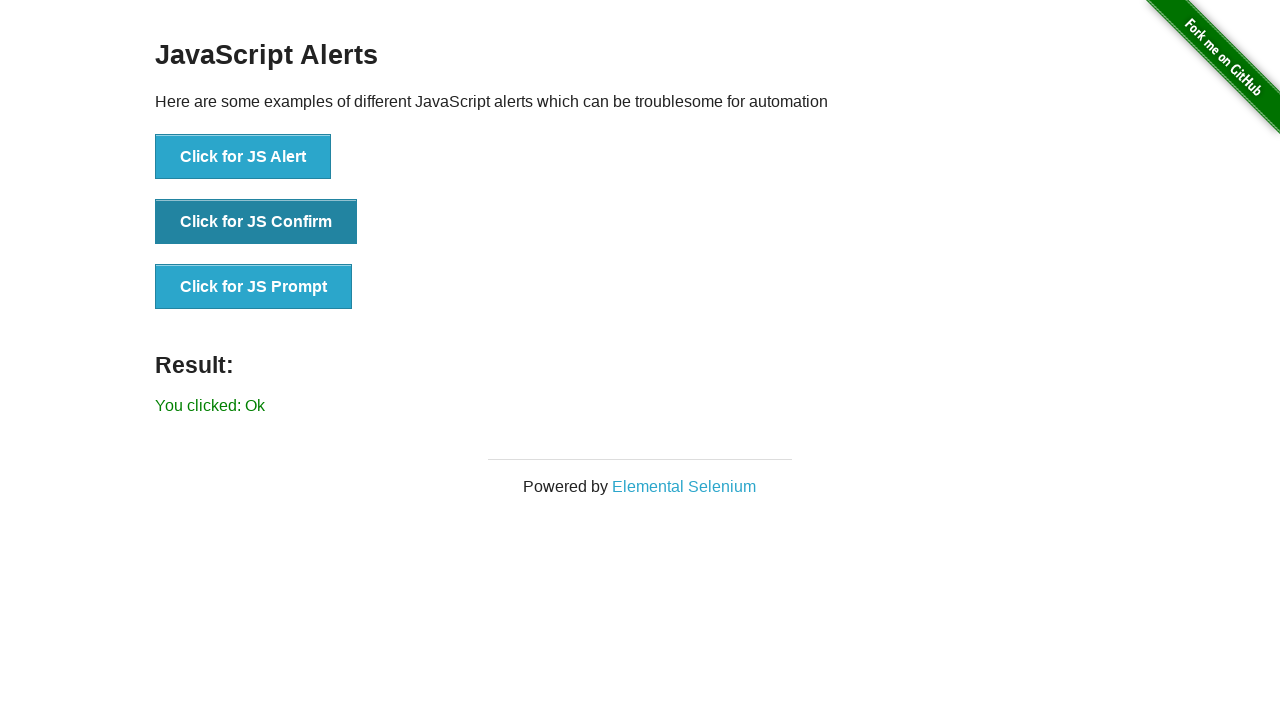

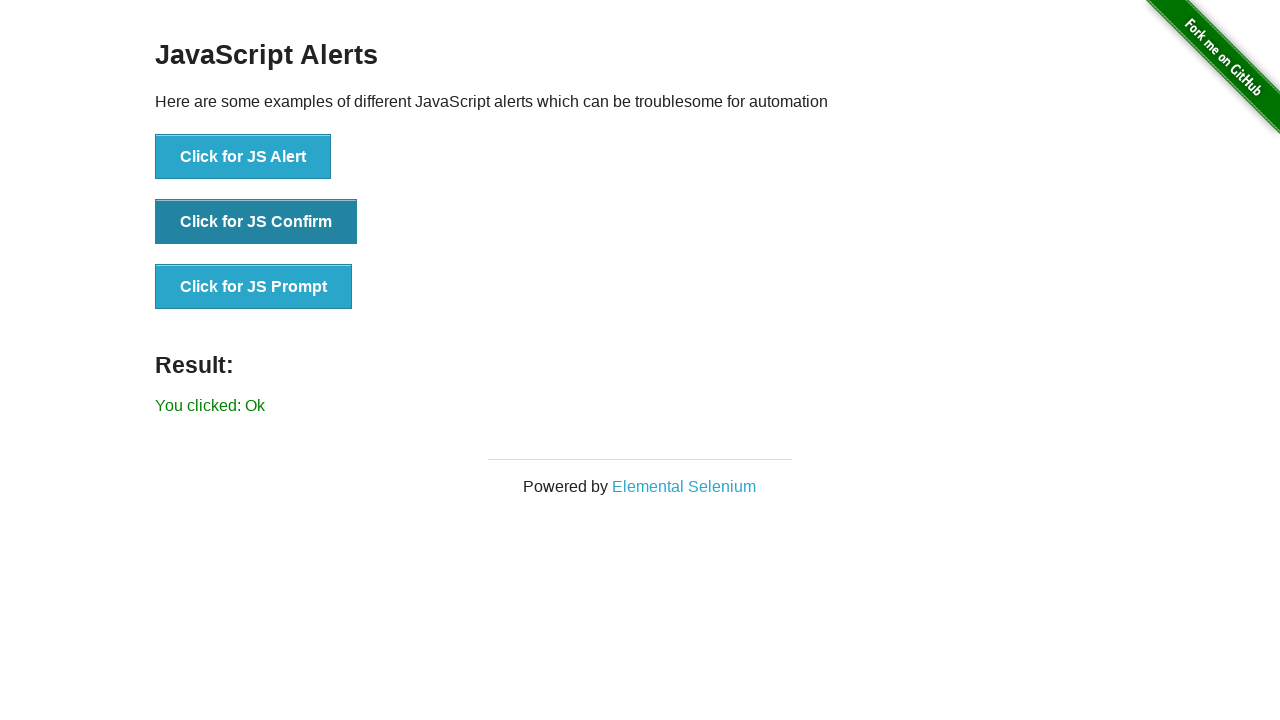